Tests dropdown selection by selecting Option 1 from the dropdown menu

Starting URL: http://the-internet.herokuapp.com/dropdown

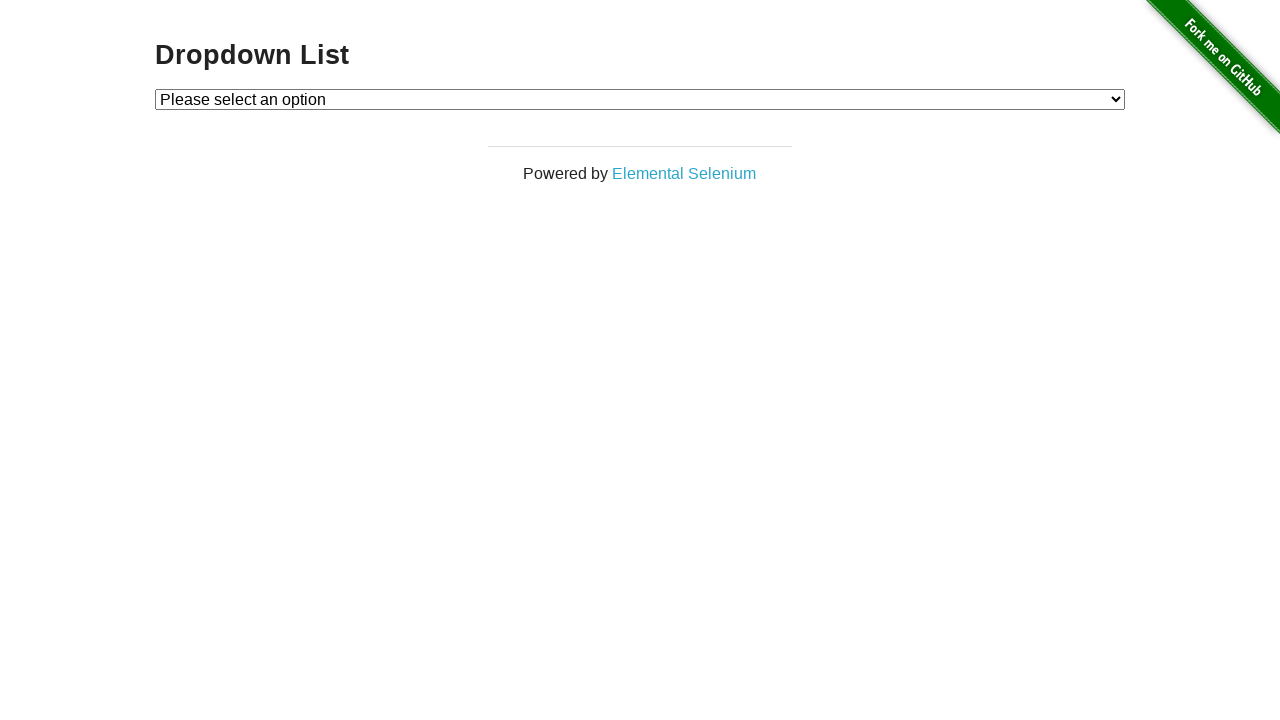

Navigated to dropdown list page
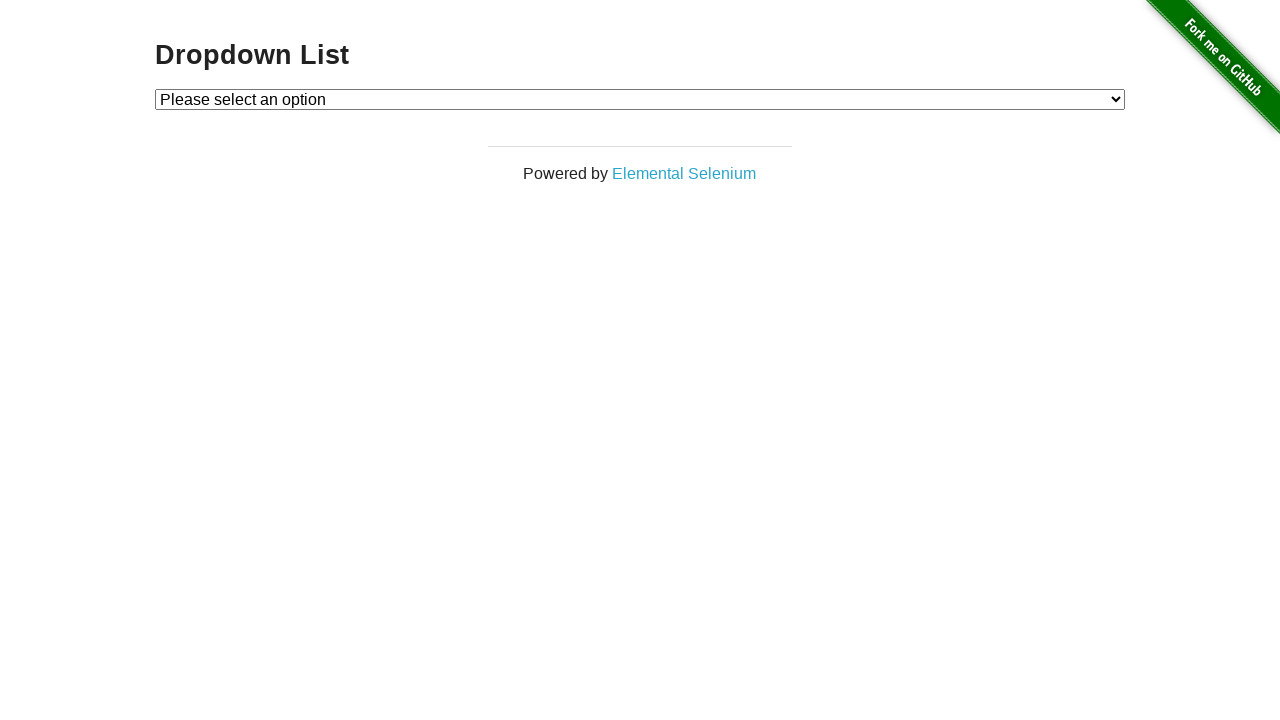

Selected Option 1 from the dropdown menu on #dropdown
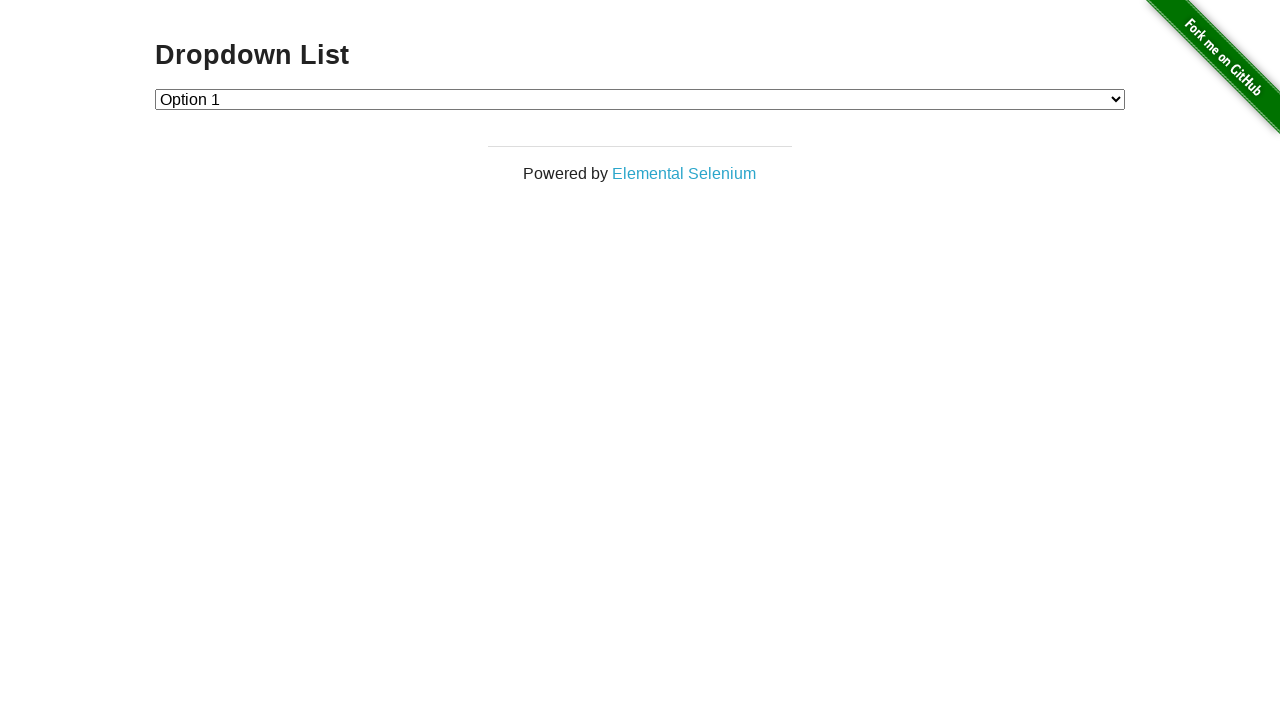

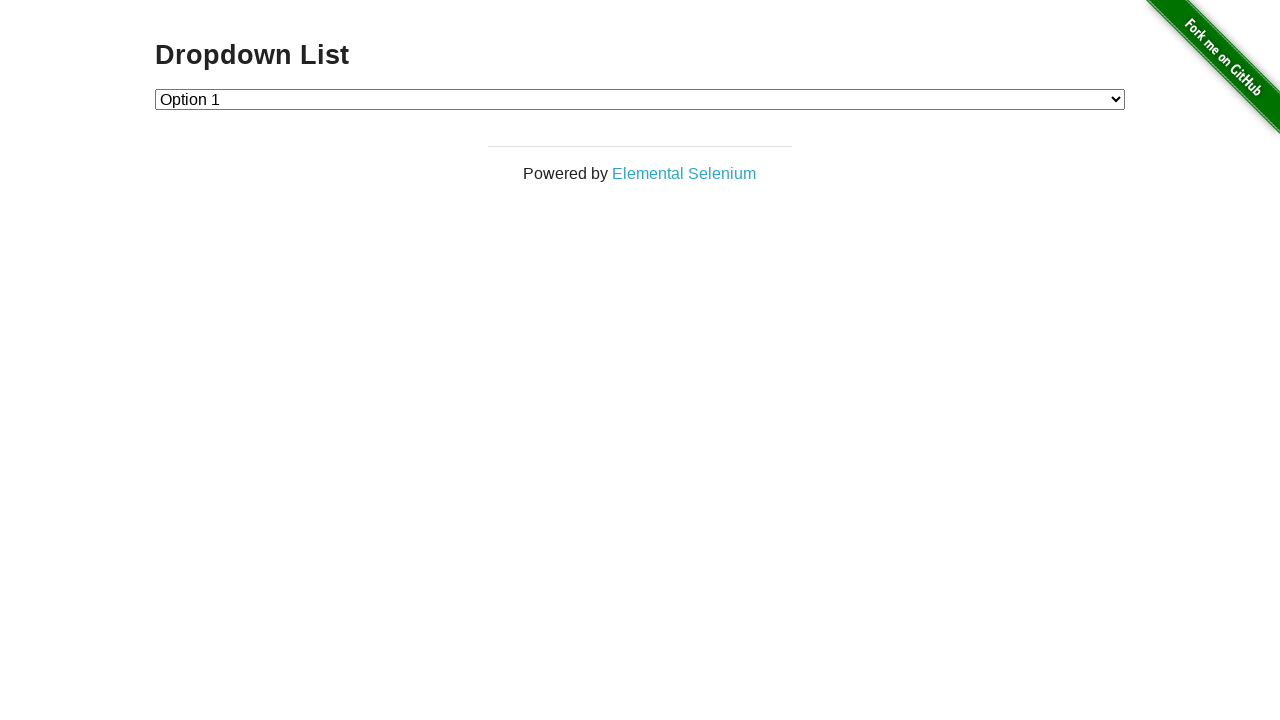